Tests that entering an empty string removes the todo item

Starting URL: https://demo.playwright.dev/todomvc

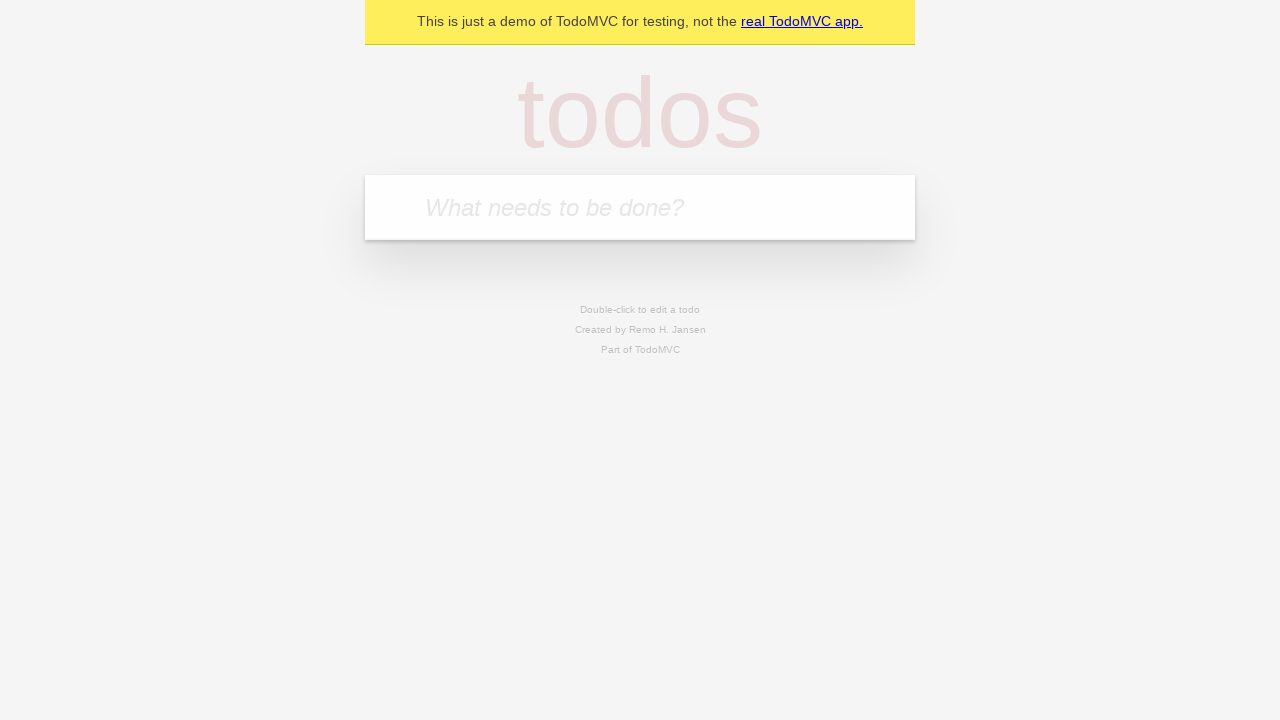

Filled todo input with 'buy some cheese' on internal:attr=[placeholder="What needs to be done?"i]
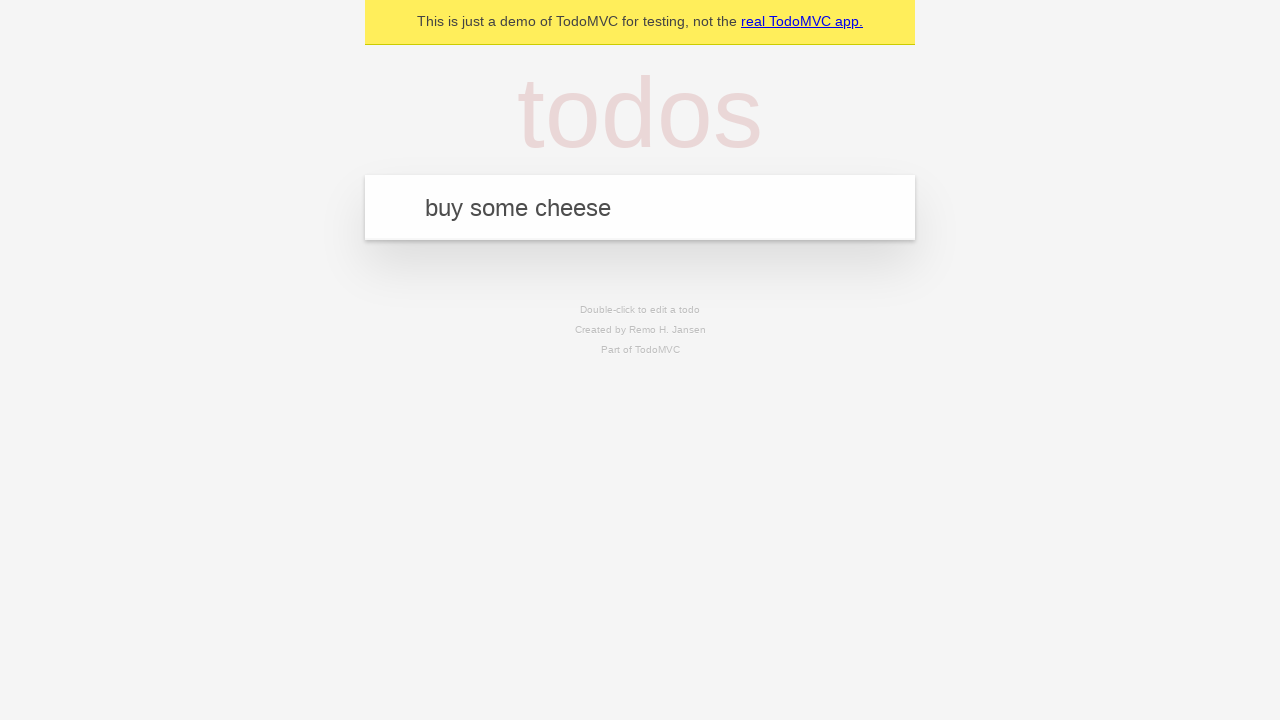

Pressed Enter to add first todo on internal:attr=[placeholder="What needs to be done?"i]
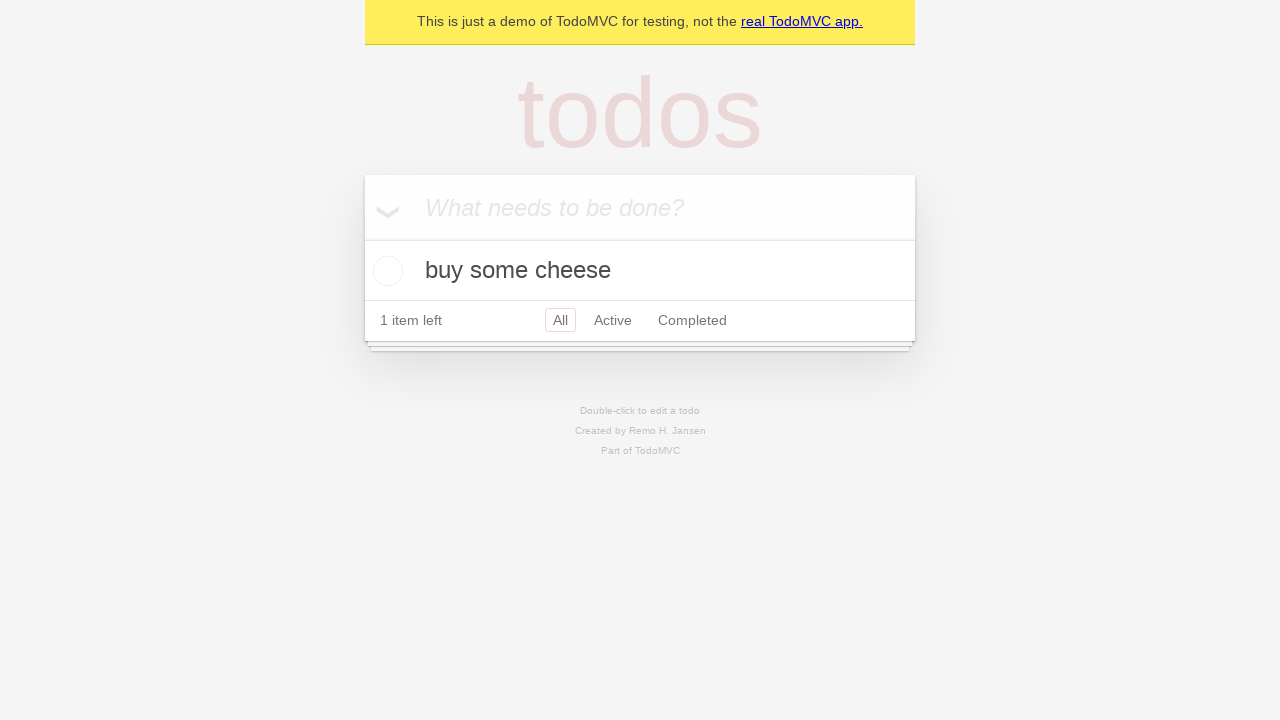

Filled todo input with 'feed the cat' on internal:attr=[placeholder="What needs to be done?"i]
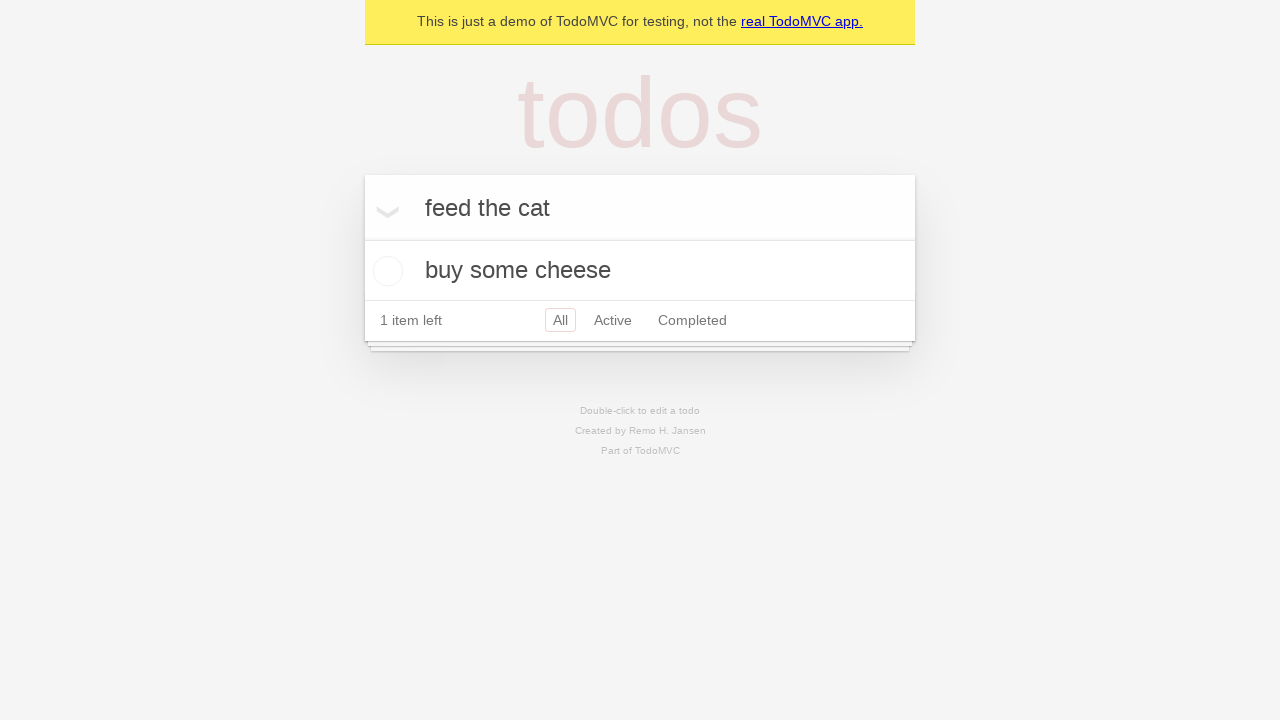

Pressed Enter to add second todo on internal:attr=[placeholder="What needs to be done?"i]
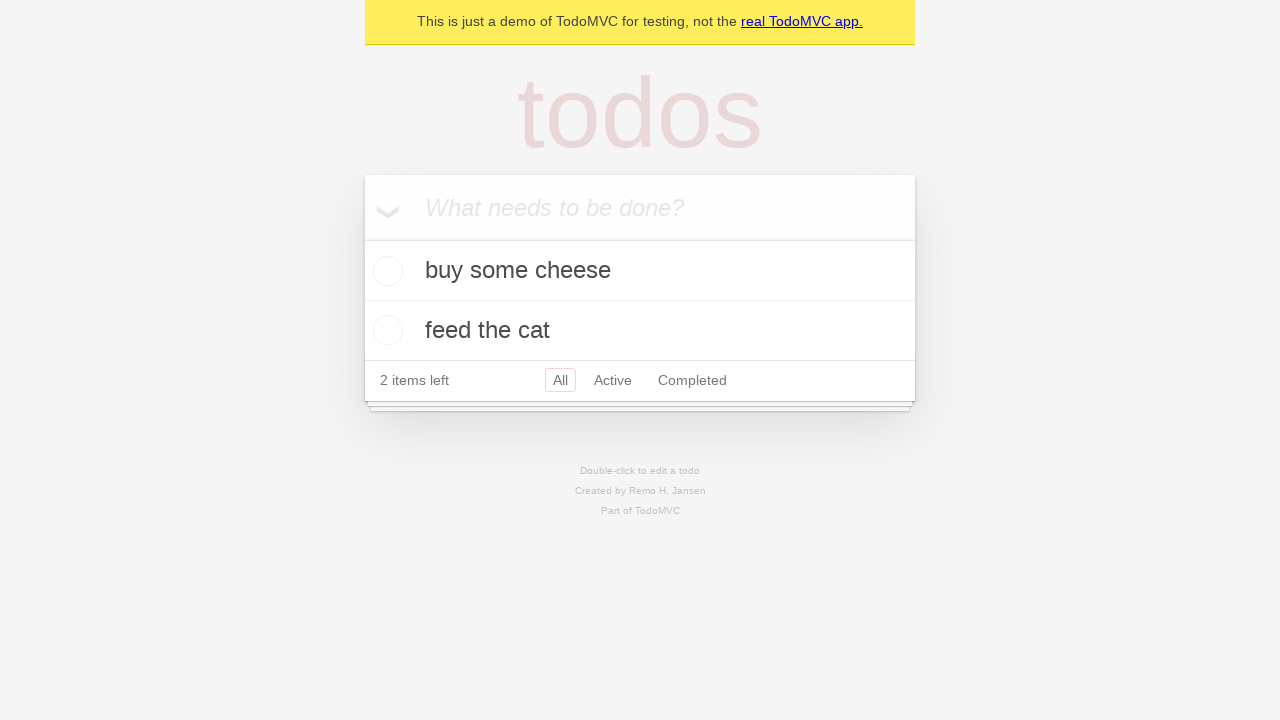

Filled todo input with 'book a doctors appointment' on internal:attr=[placeholder="What needs to be done?"i]
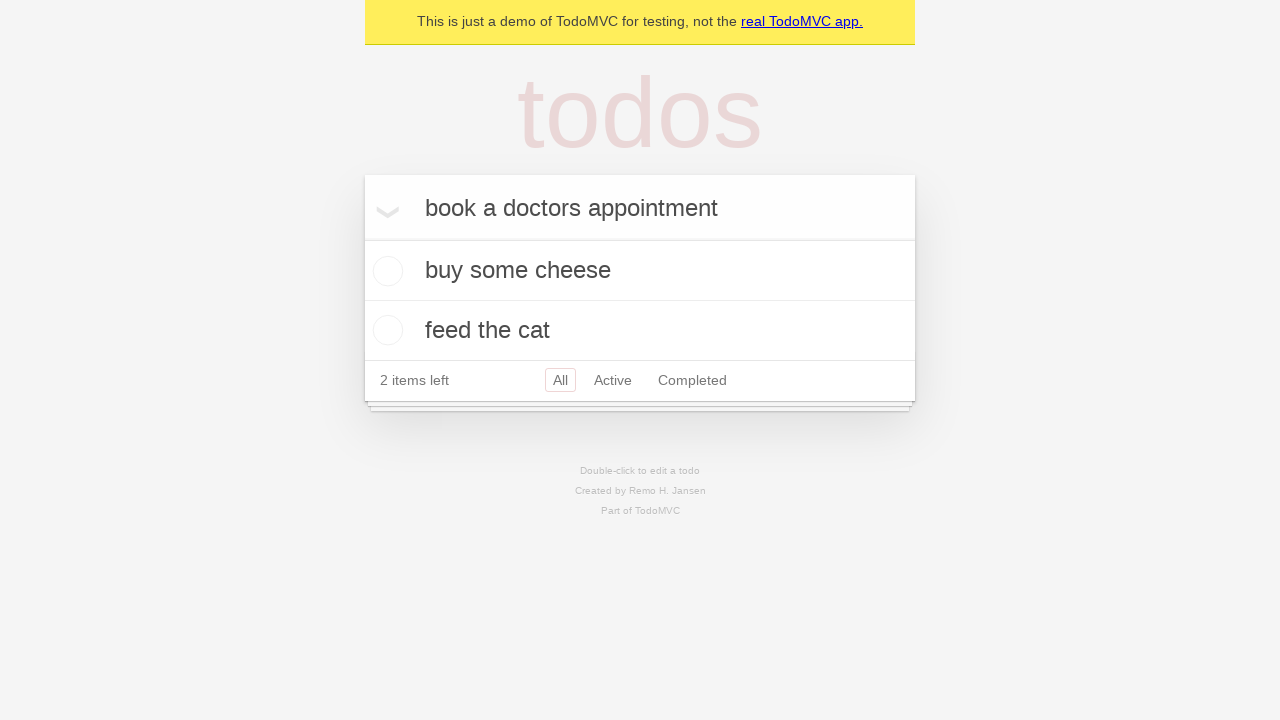

Pressed Enter to add third todo on internal:attr=[placeholder="What needs to be done?"i]
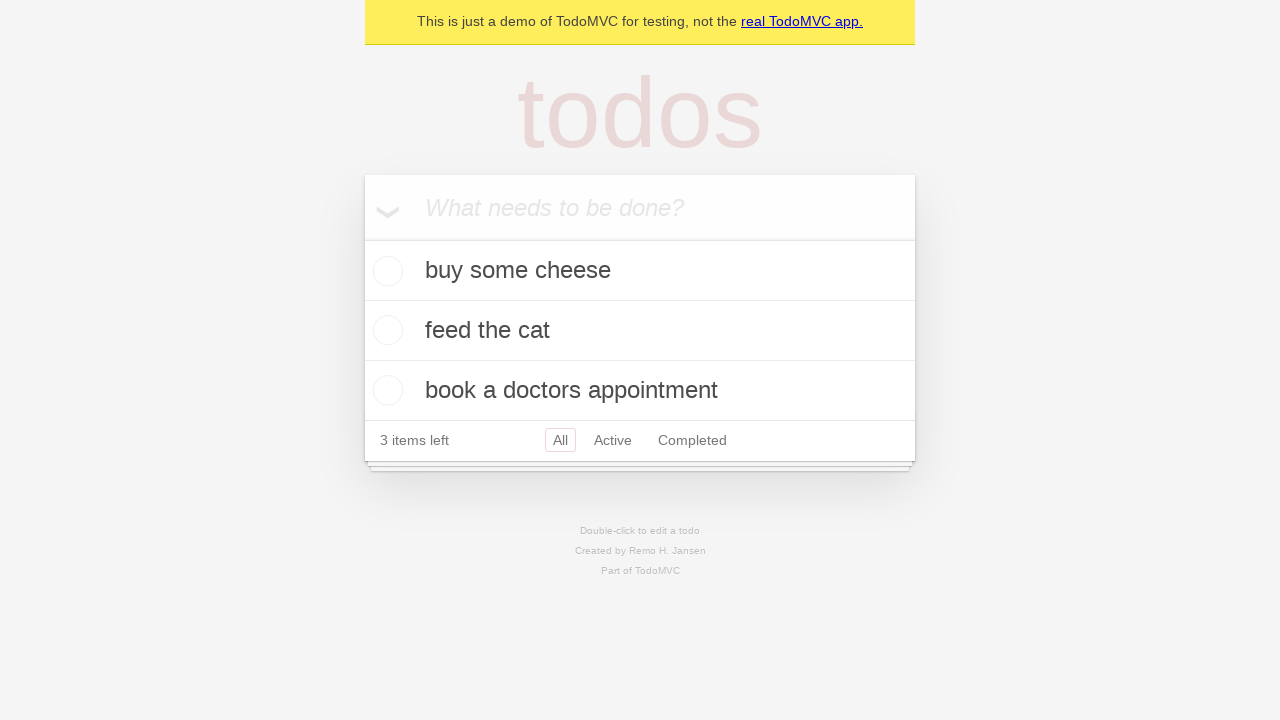

Double-clicked the second todo item to enter edit mode at (640, 331) on internal:testid=[data-testid="todo-item"s] >> nth=1
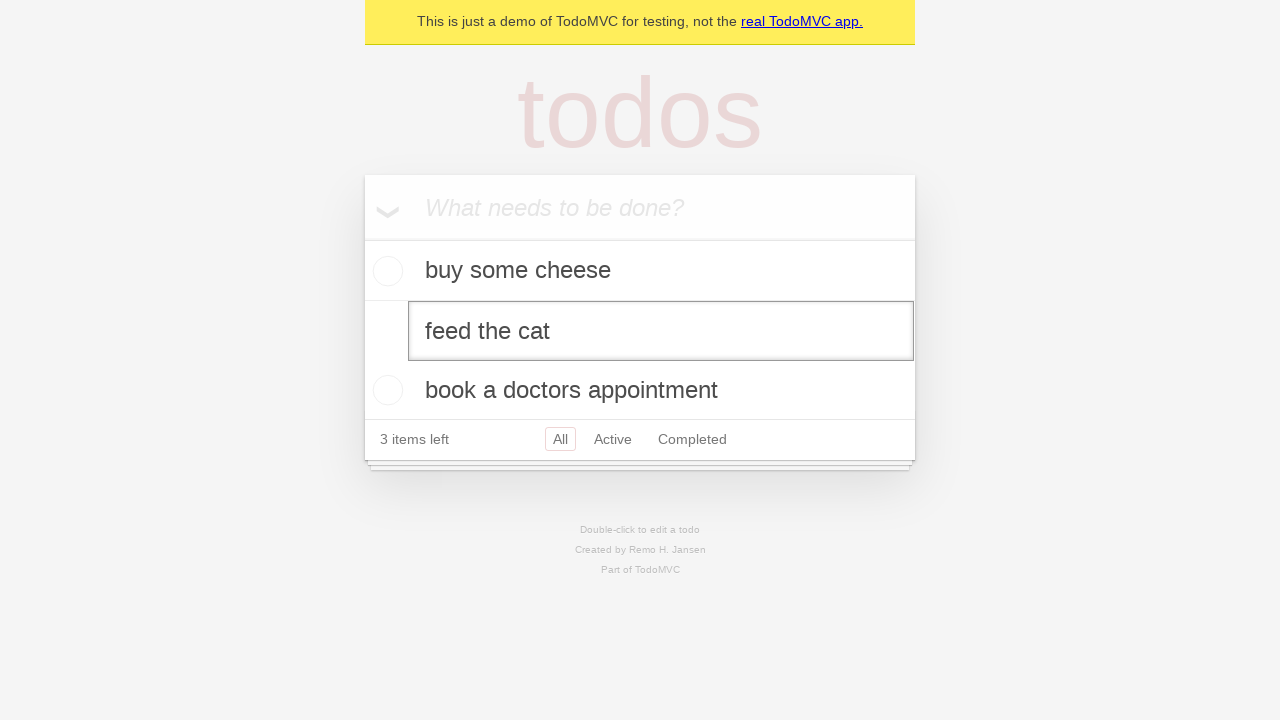

Cleared the todo text by filling with empty string on internal:testid=[data-testid="todo-item"s] >> nth=1 >> internal:role=textbox[nam
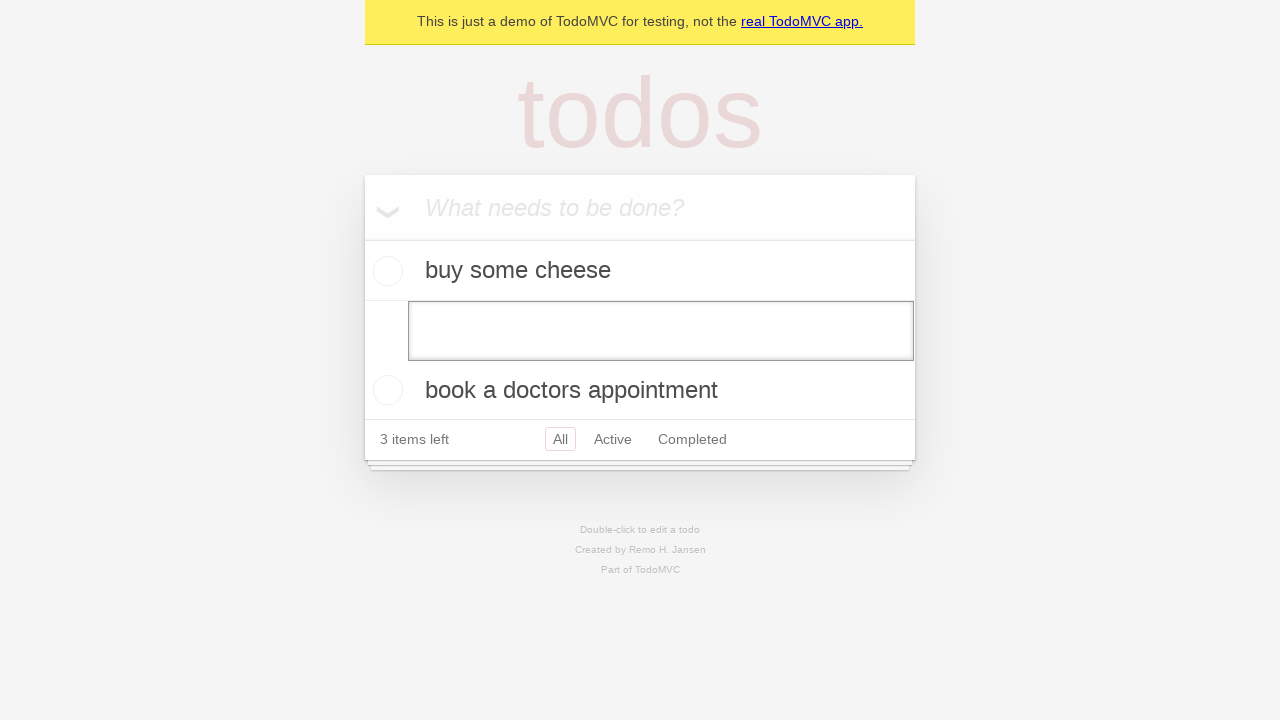

Pressed Enter to submit empty text, removing the todo item on internal:testid=[data-testid="todo-item"s] >> nth=1 >> internal:role=textbox[nam
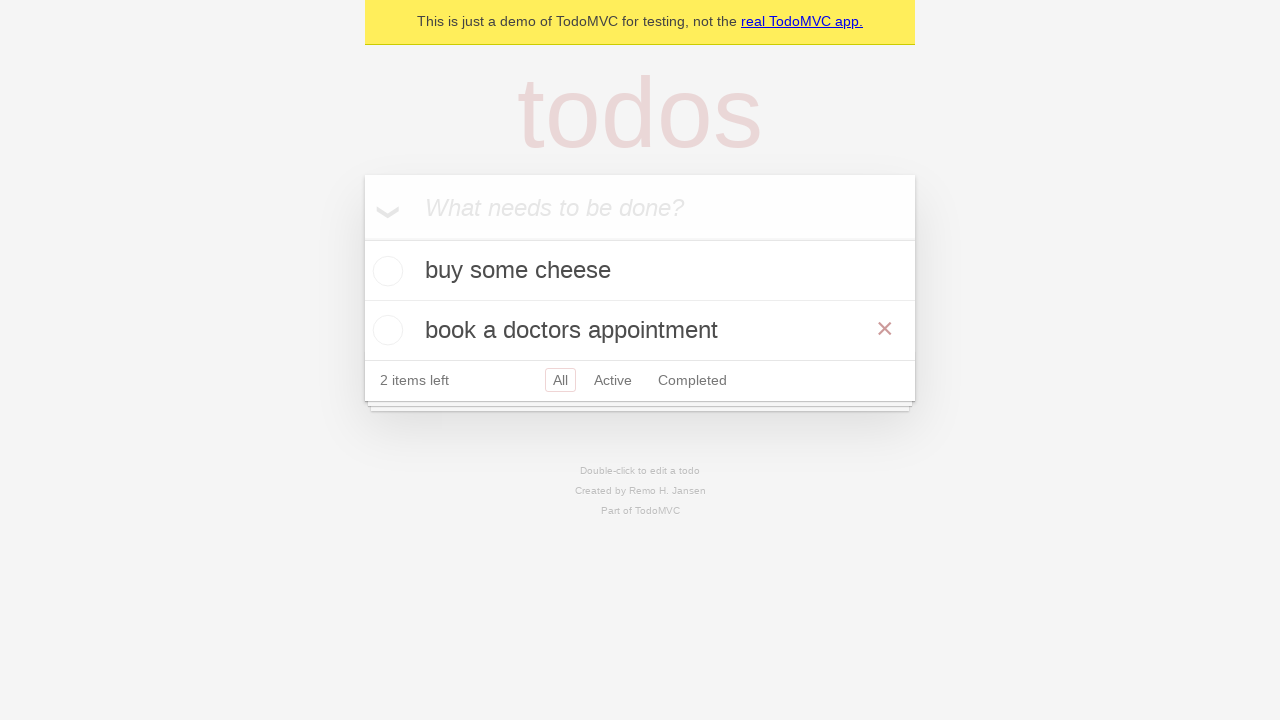

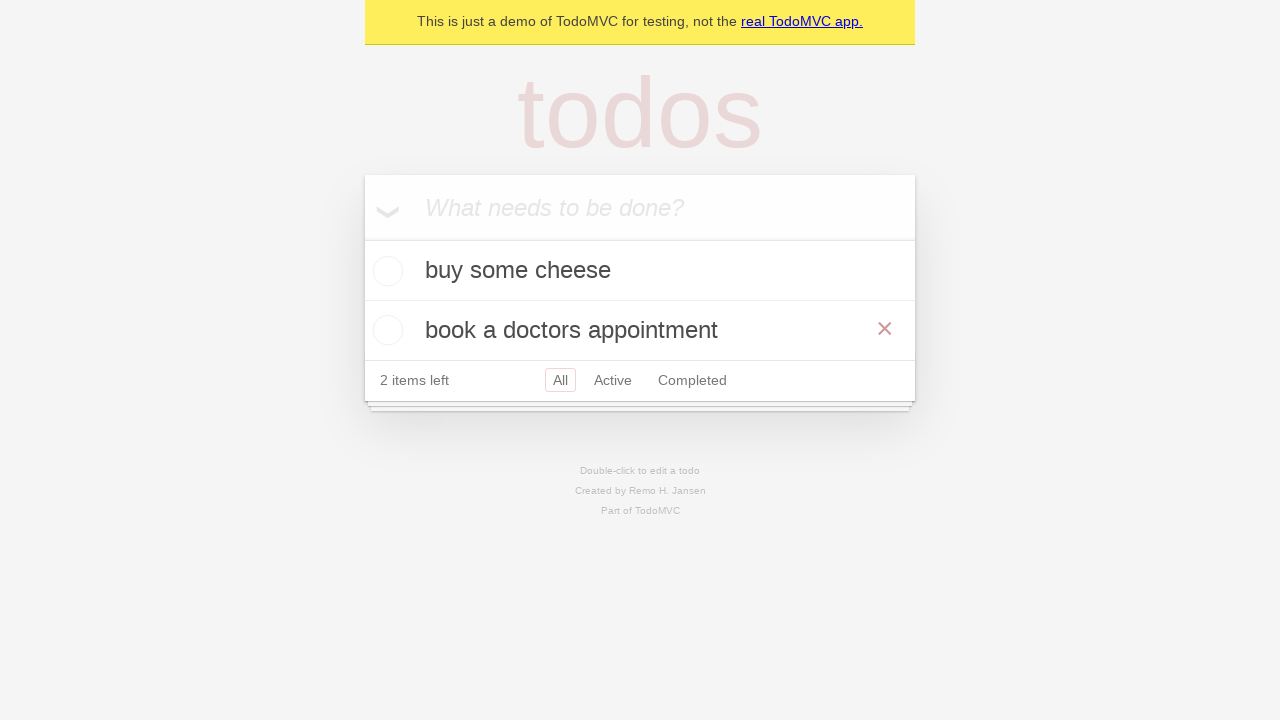